Navigates to a shared ChatGPT conversation and verifies that both user and assistant chat message elements are loaded on the page.

Starting URL: https://chatgpt.com/share/67b5c1df-0848-8010-991c-261f15462e5a

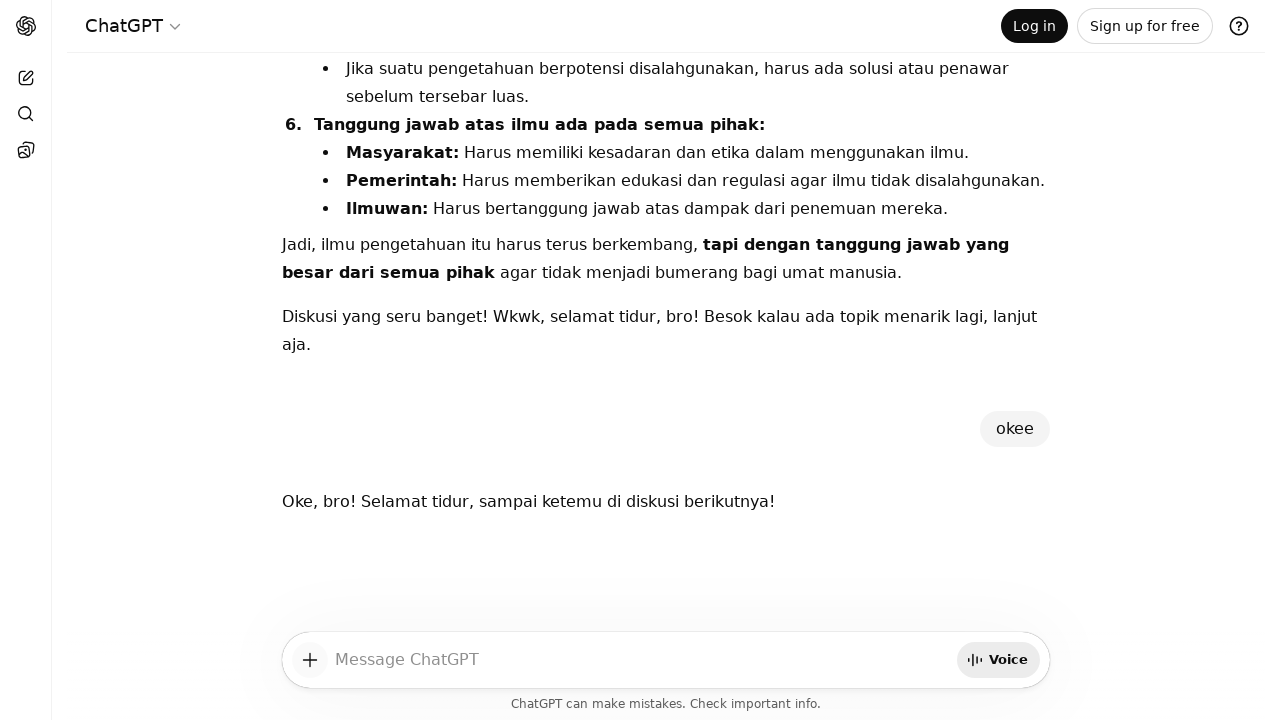

Navigated to shared ChatGPT conversation URL
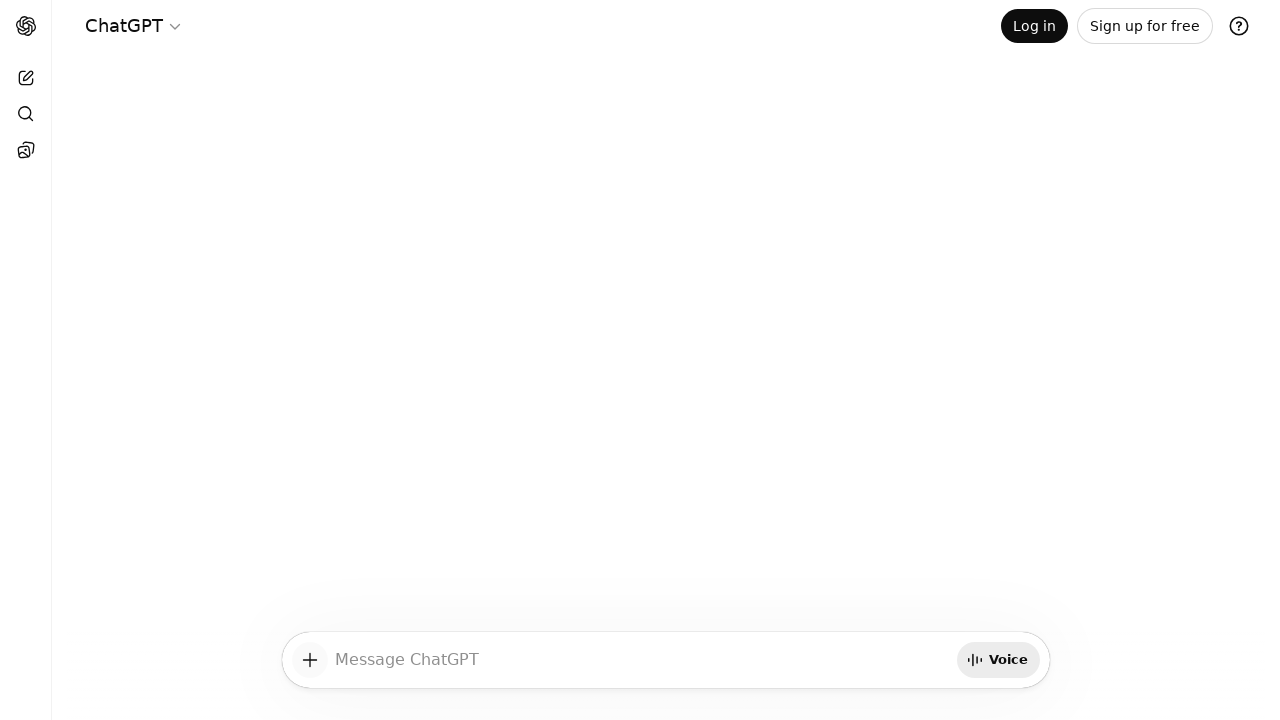

User chat message elements loaded
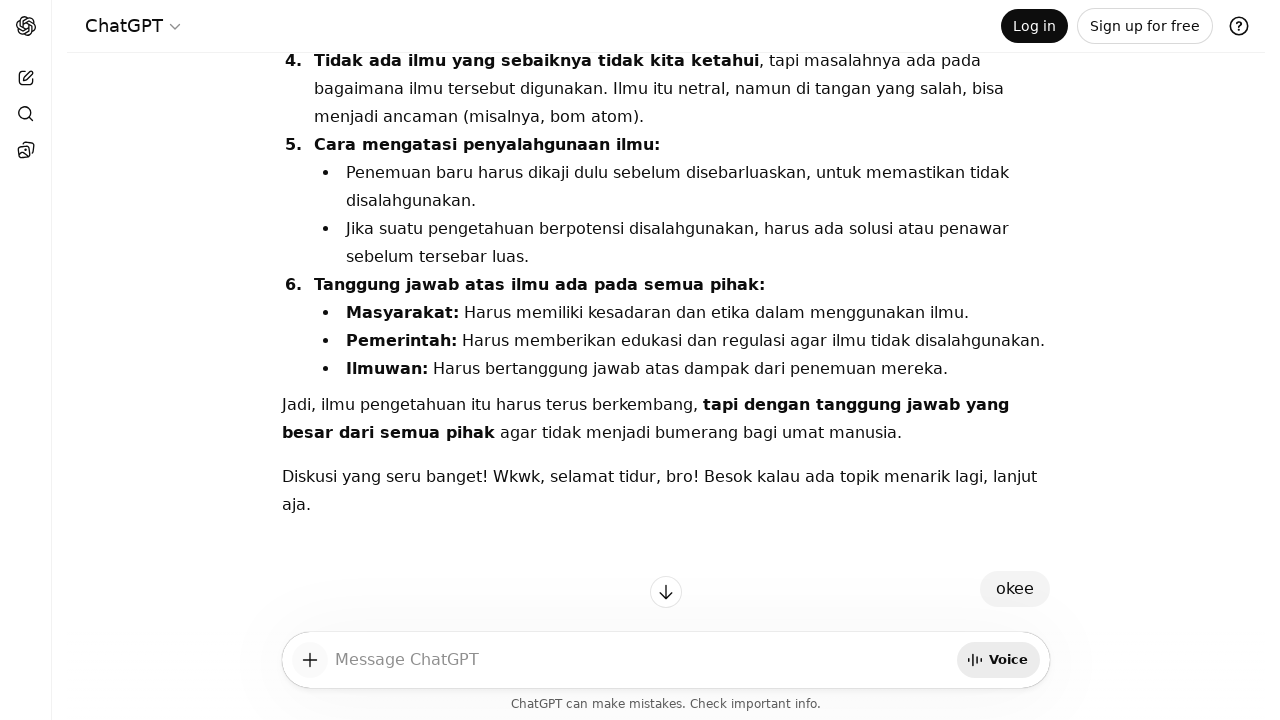

Assistant chat message elements loaded
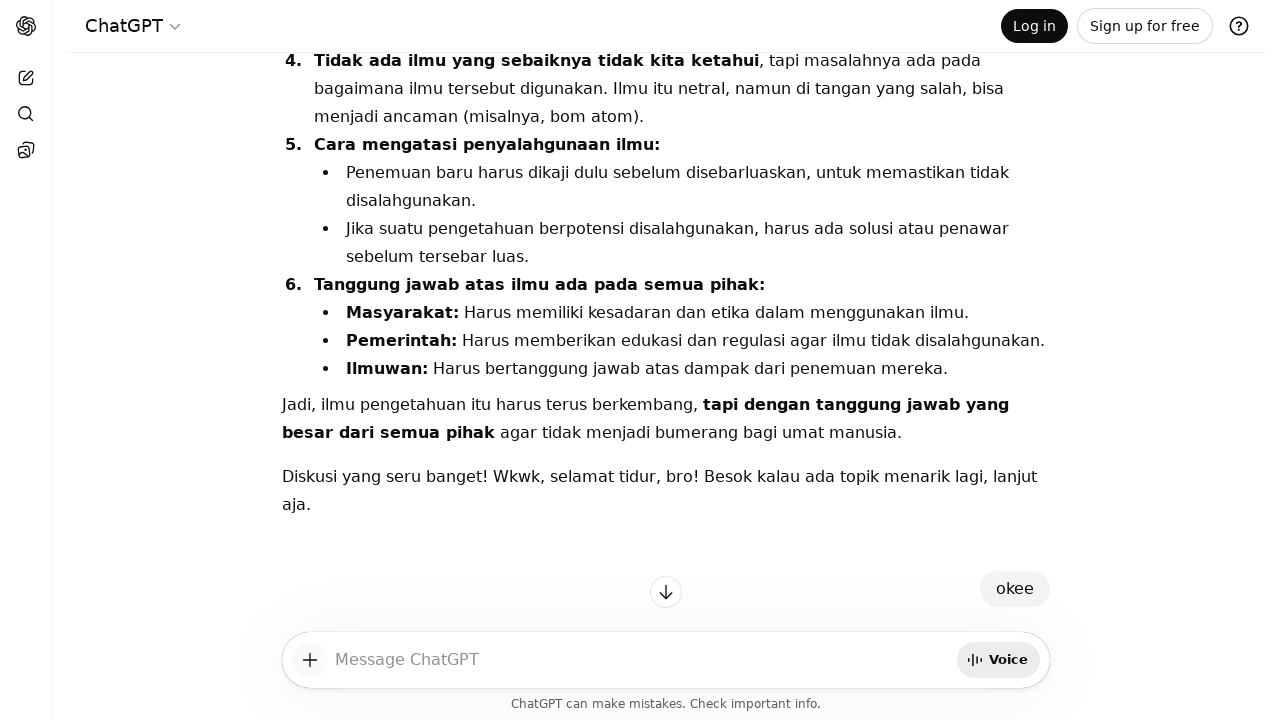

First user message confirmed visible
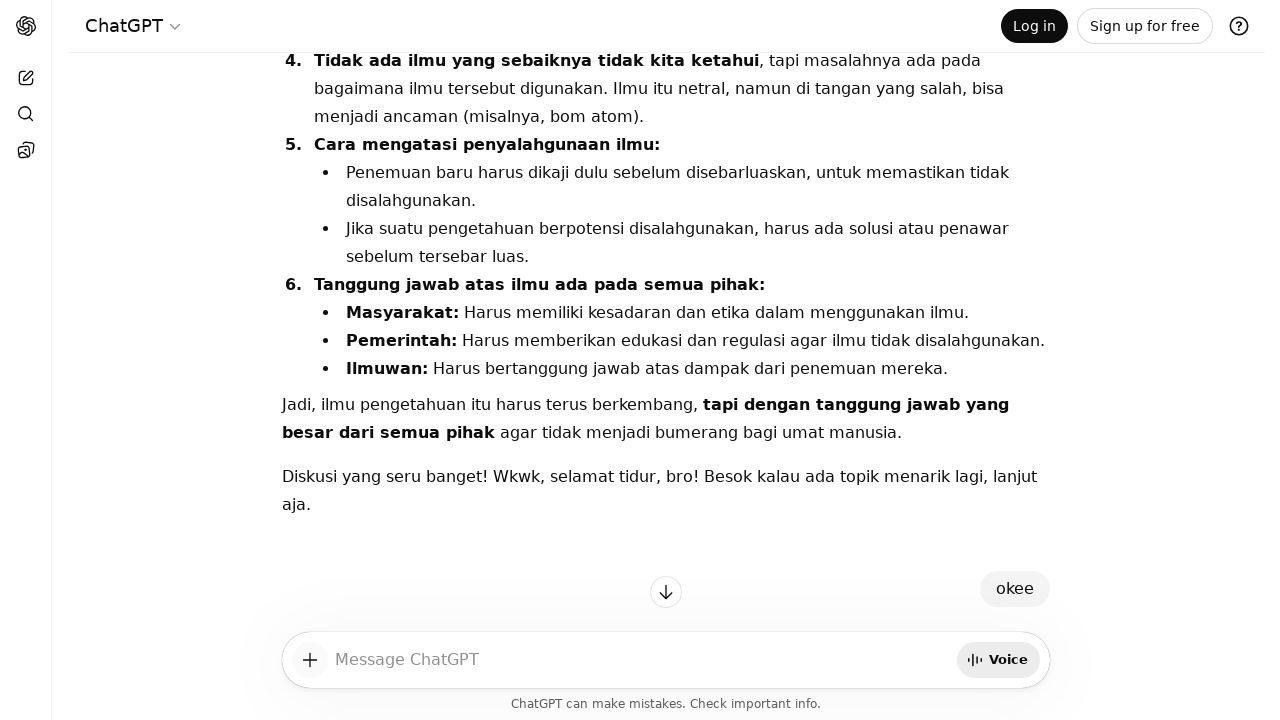

First assistant message confirmed visible
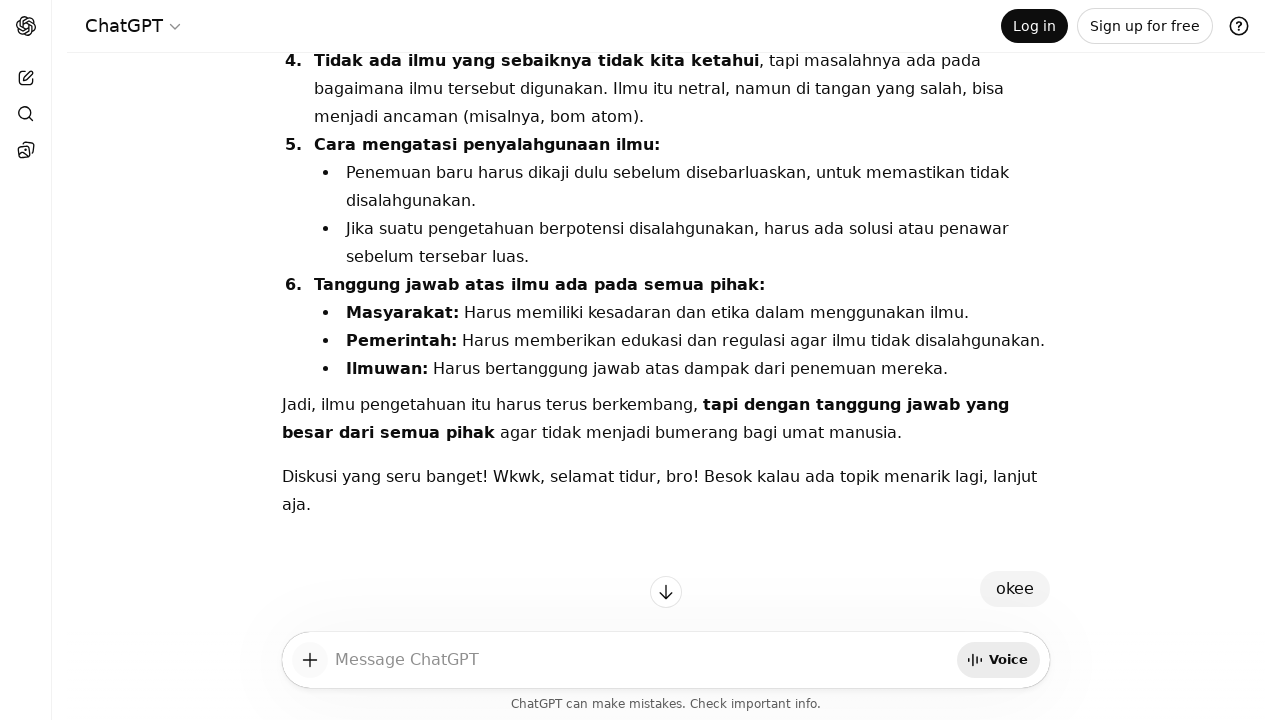

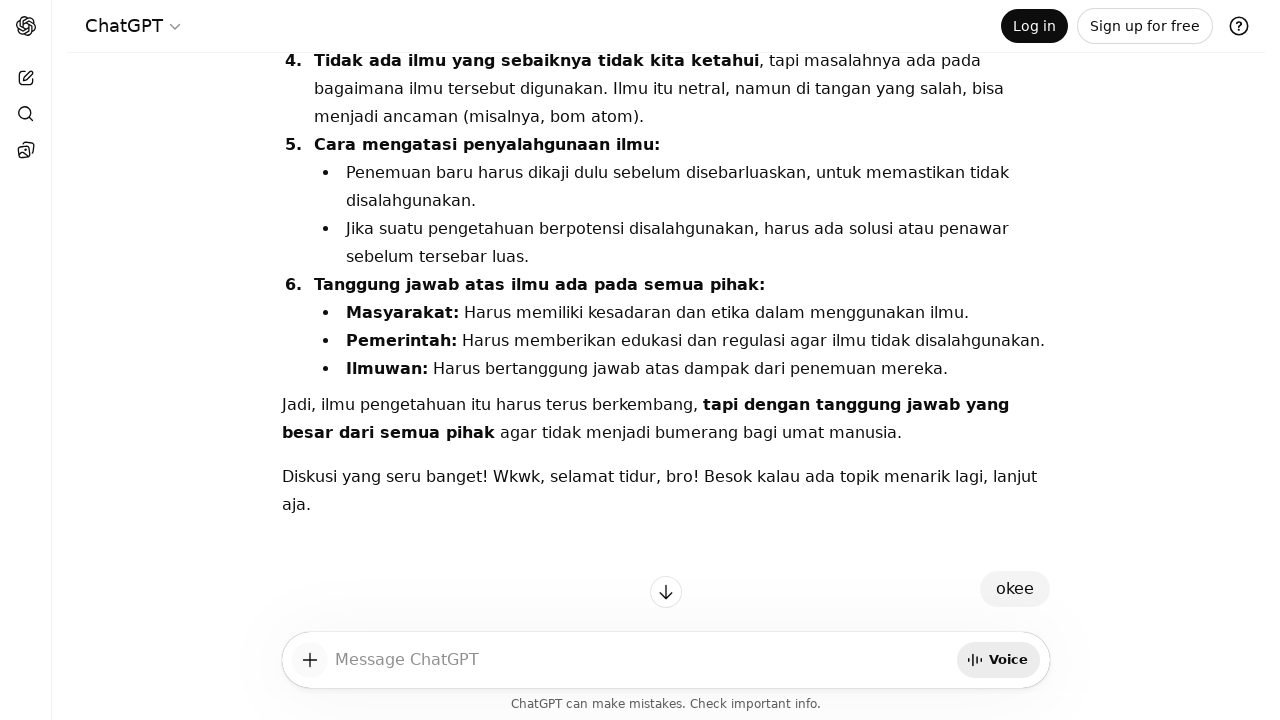